Tests that edits are cancelled when pressing the Escape key.

Starting URL: https://demo.playwright.dev/todomvc

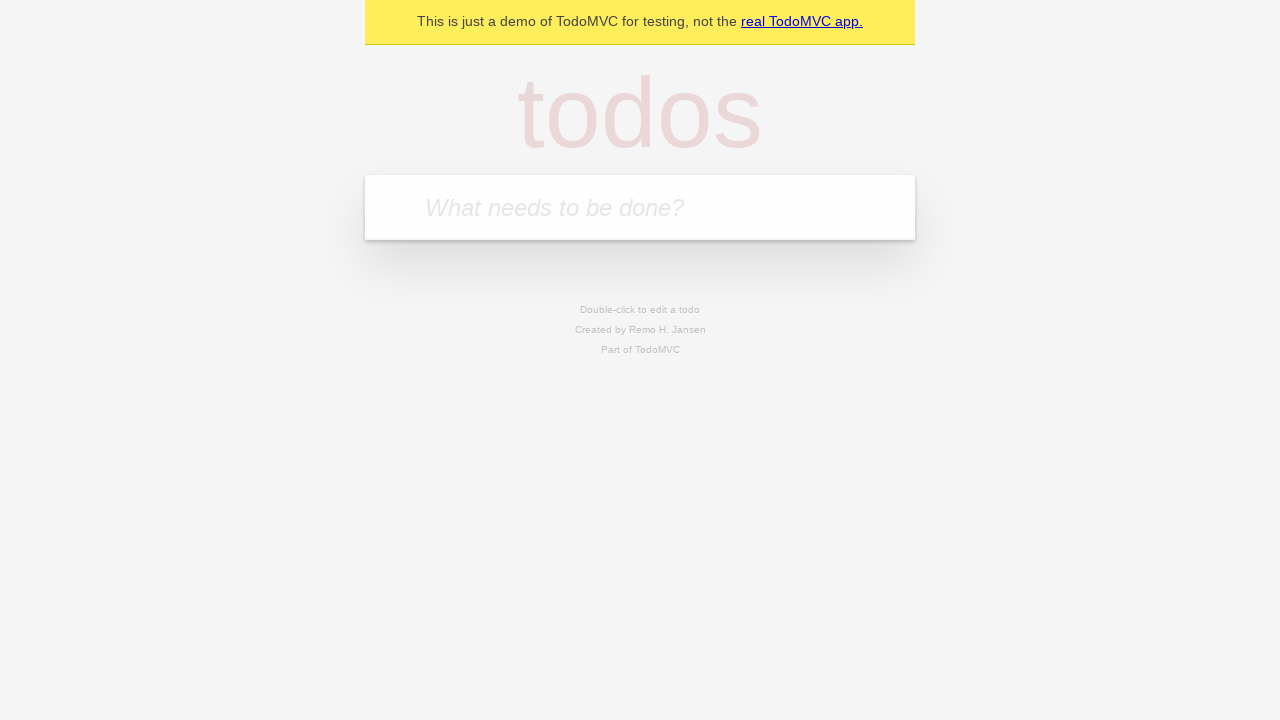

Filled todo input with 'buy some cheese' on internal:attr=[placeholder="What needs to be done?"i]
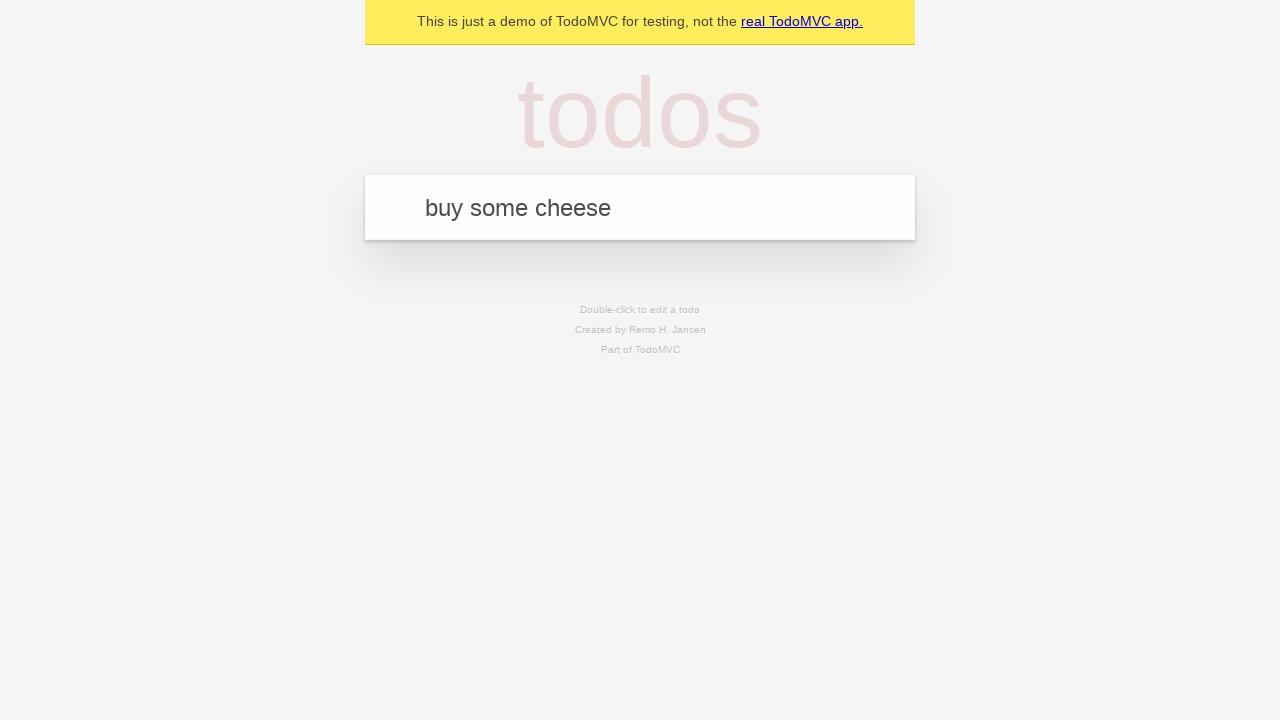

Pressed Enter to create first todo on internal:attr=[placeholder="What needs to be done?"i]
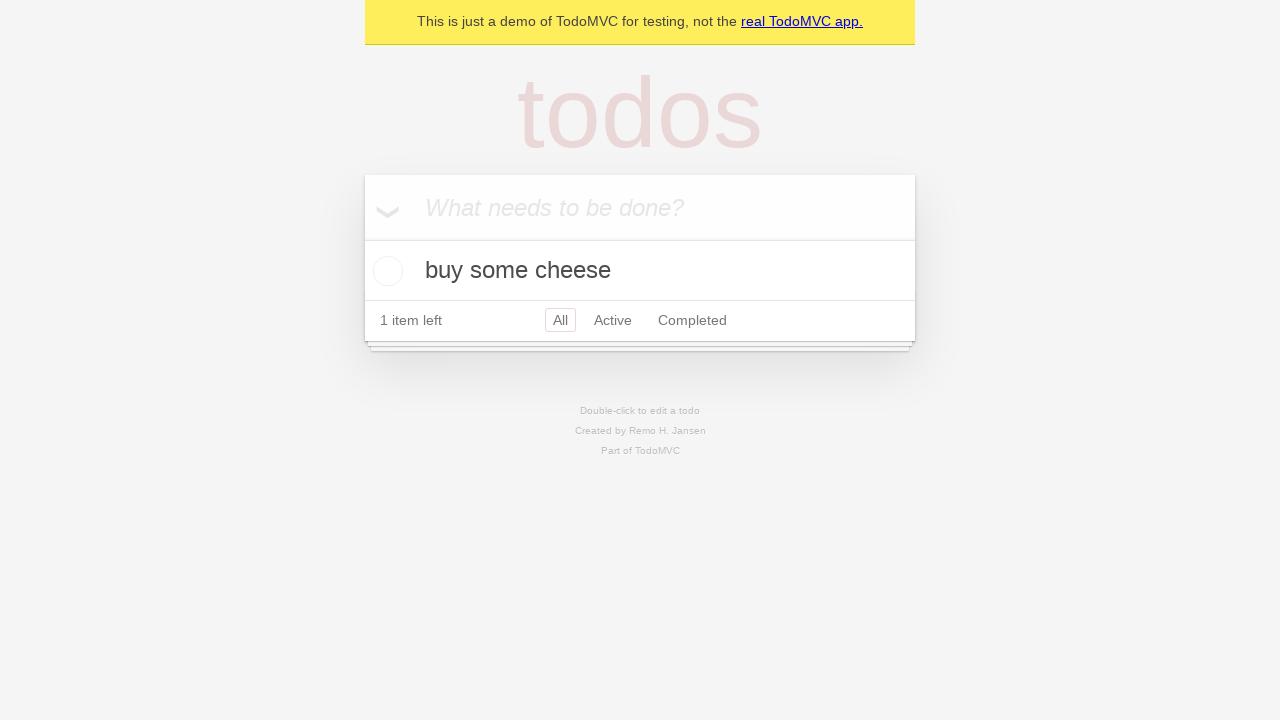

Filled todo input with 'feed the cat' on internal:attr=[placeholder="What needs to be done?"i]
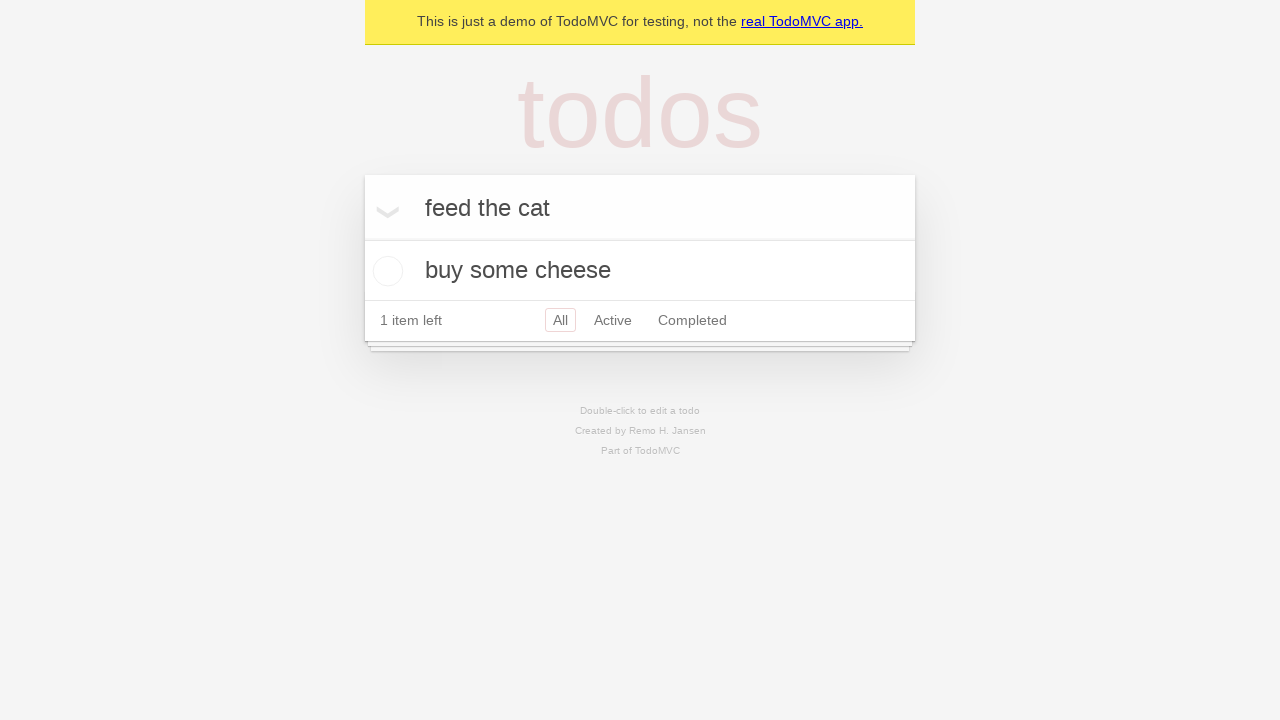

Pressed Enter to create second todo on internal:attr=[placeholder="What needs to be done?"i]
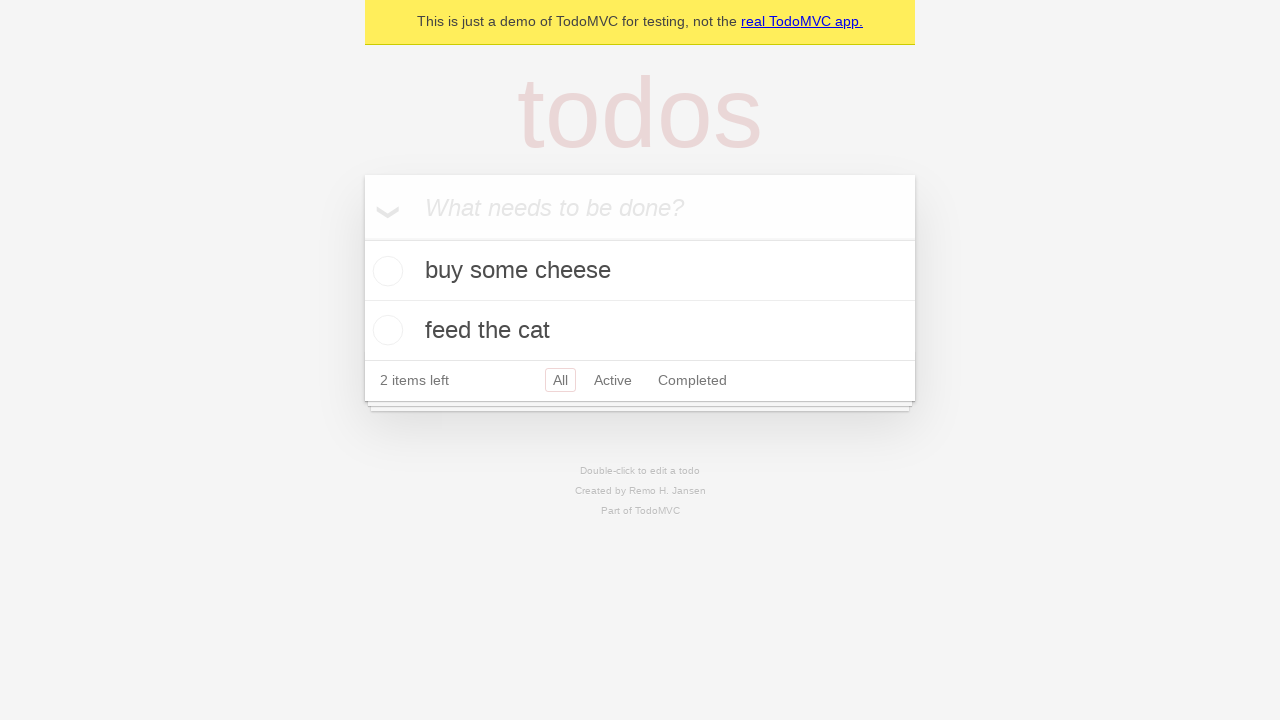

Filled todo input with 'book a doctors appointment' on internal:attr=[placeholder="What needs to be done?"i]
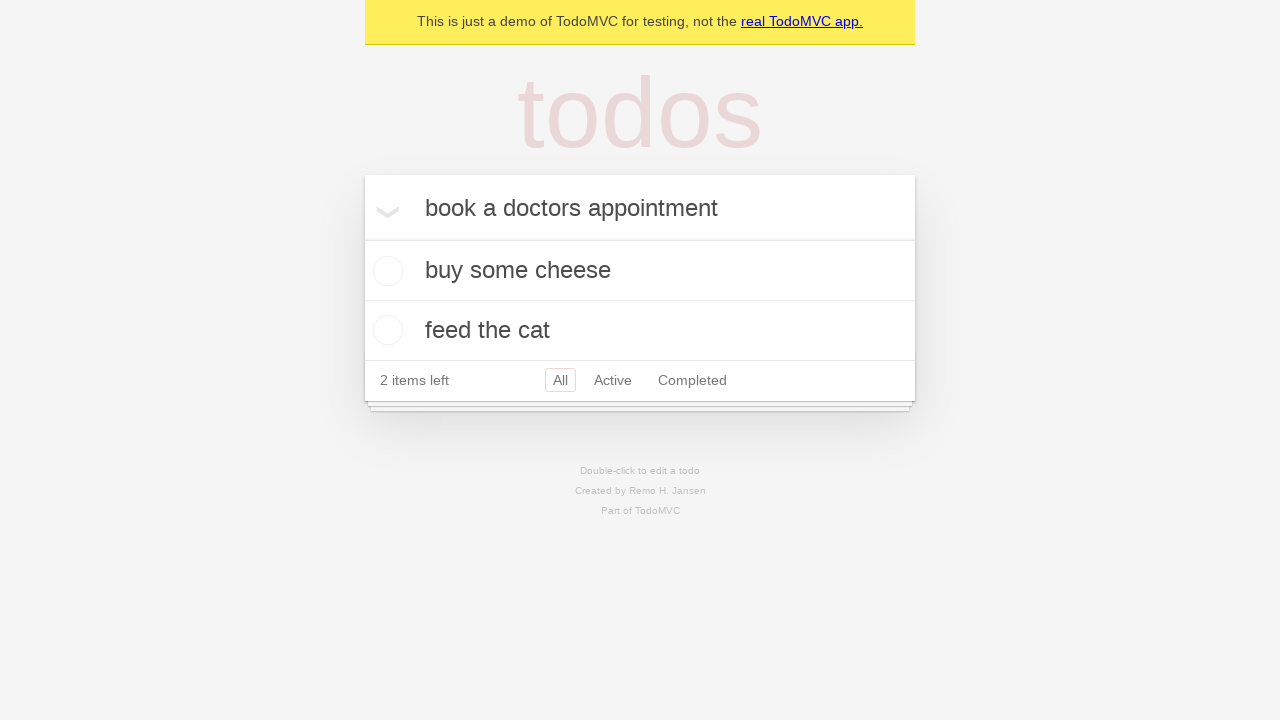

Pressed Enter to create third todo on internal:attr=[placeholder="What needs to be done?"i]
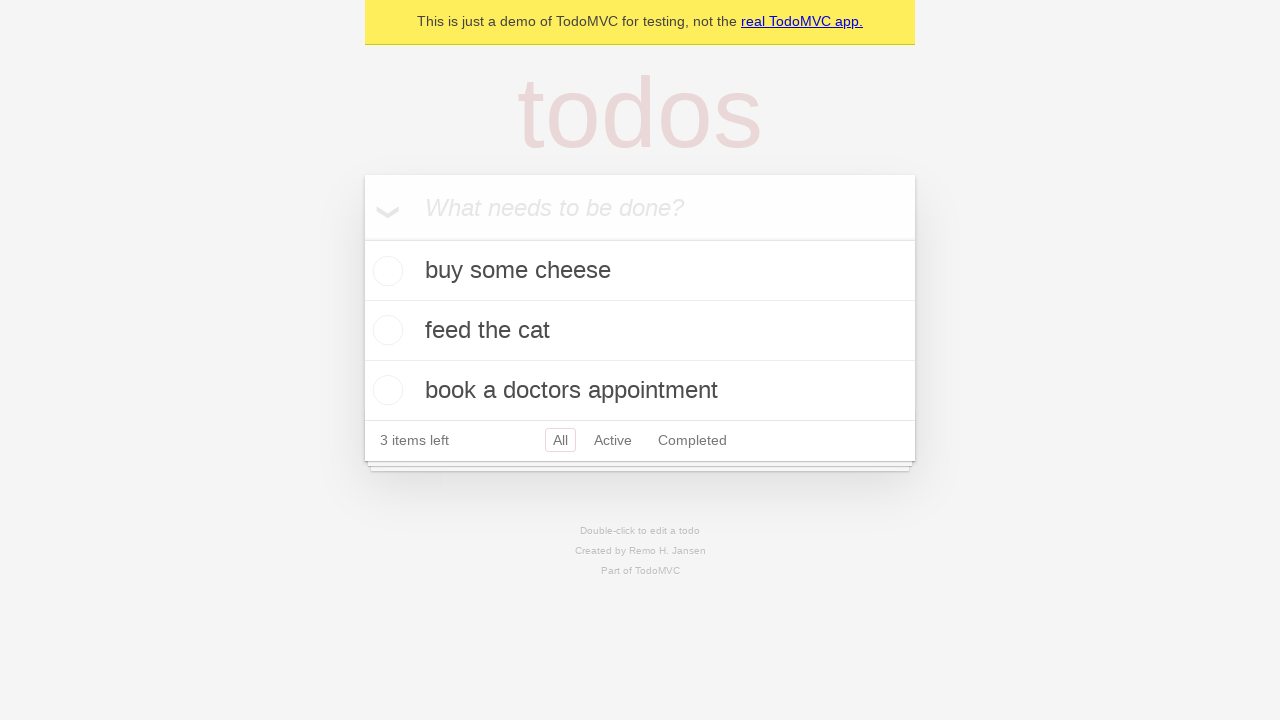

Double-clicked second todo to enter edit mode at (640, 331) on internal:testid=[data-testid="todo-item"s] >> nth=1
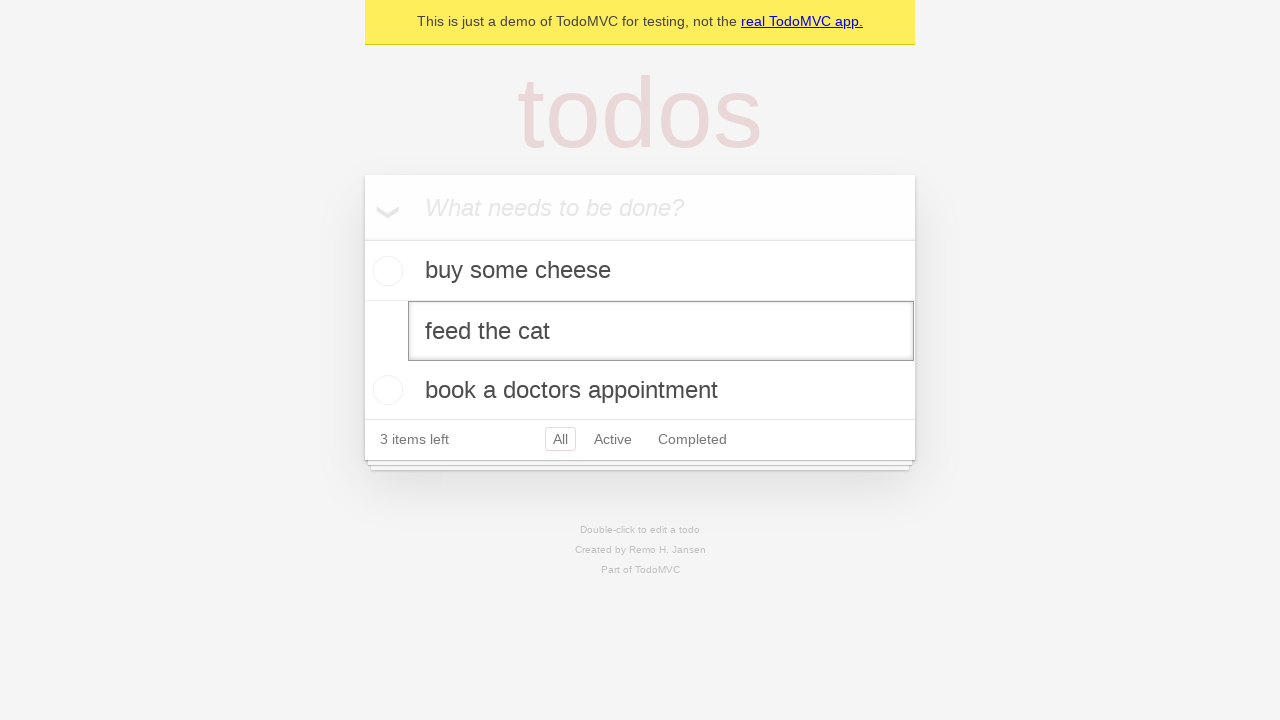

Filled edit field with 'buy some sausages' on internal:testid=[data-testid="todo-item"s] >> nth=1 >> internal:role=textbox[nam
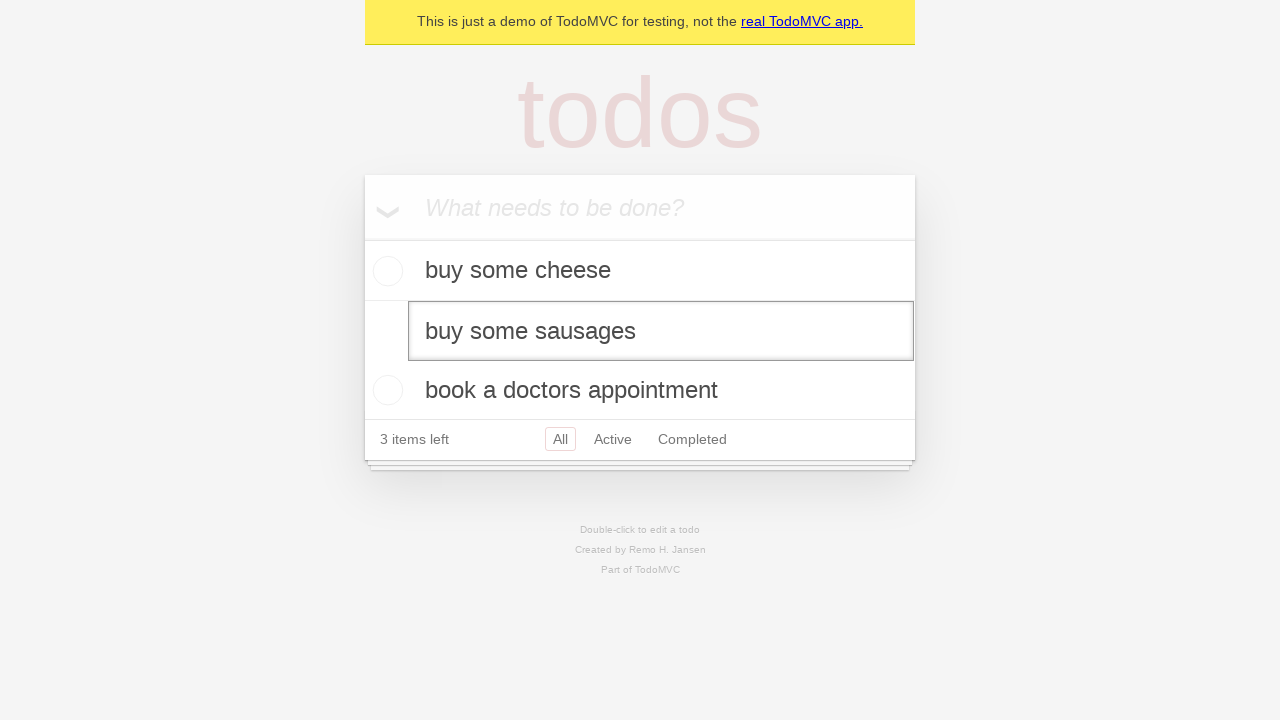

Pressed Escape to cancel edit without saving changes on internal:testid=[data-testid="todo-item"s] >> nth=1 >> internal:role=textbox[nam
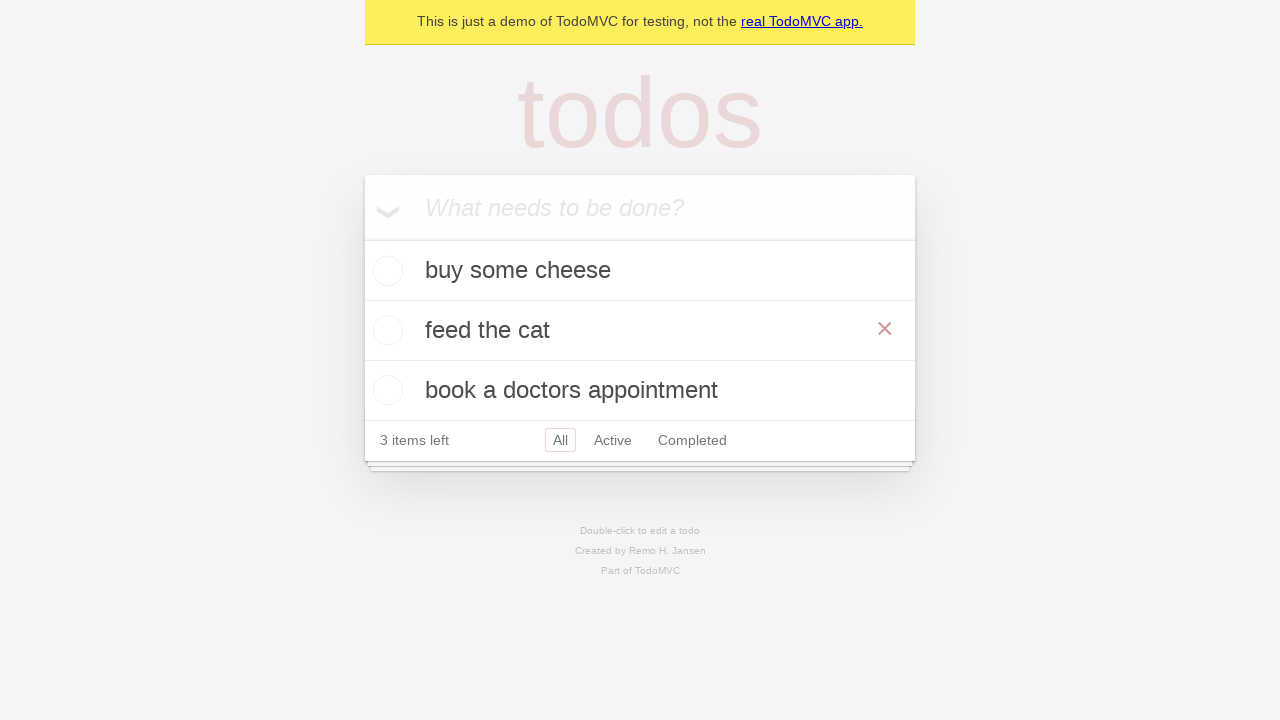

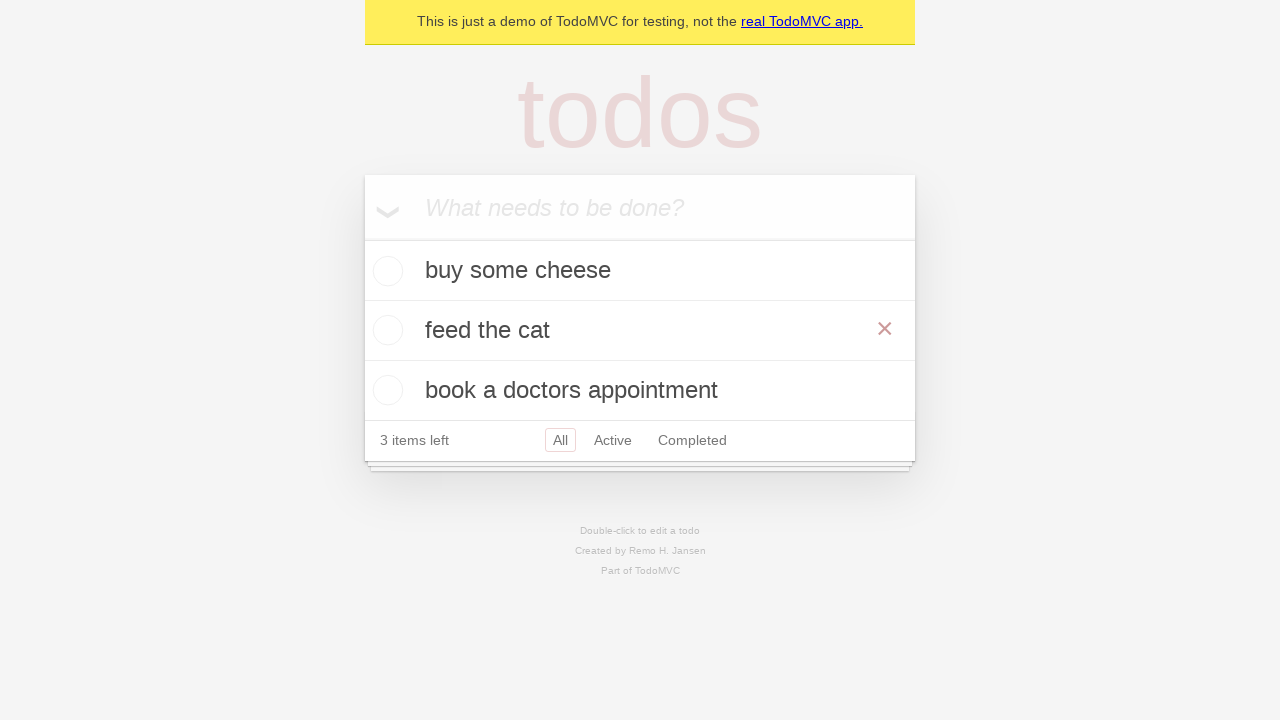